Tests a practice form on DemoQA by navigating to the Forms section, clicking on Practice Form, and filling in personal information fields including first name, last name, email, and mobile number.

Starting URL: https://demoqa.com/

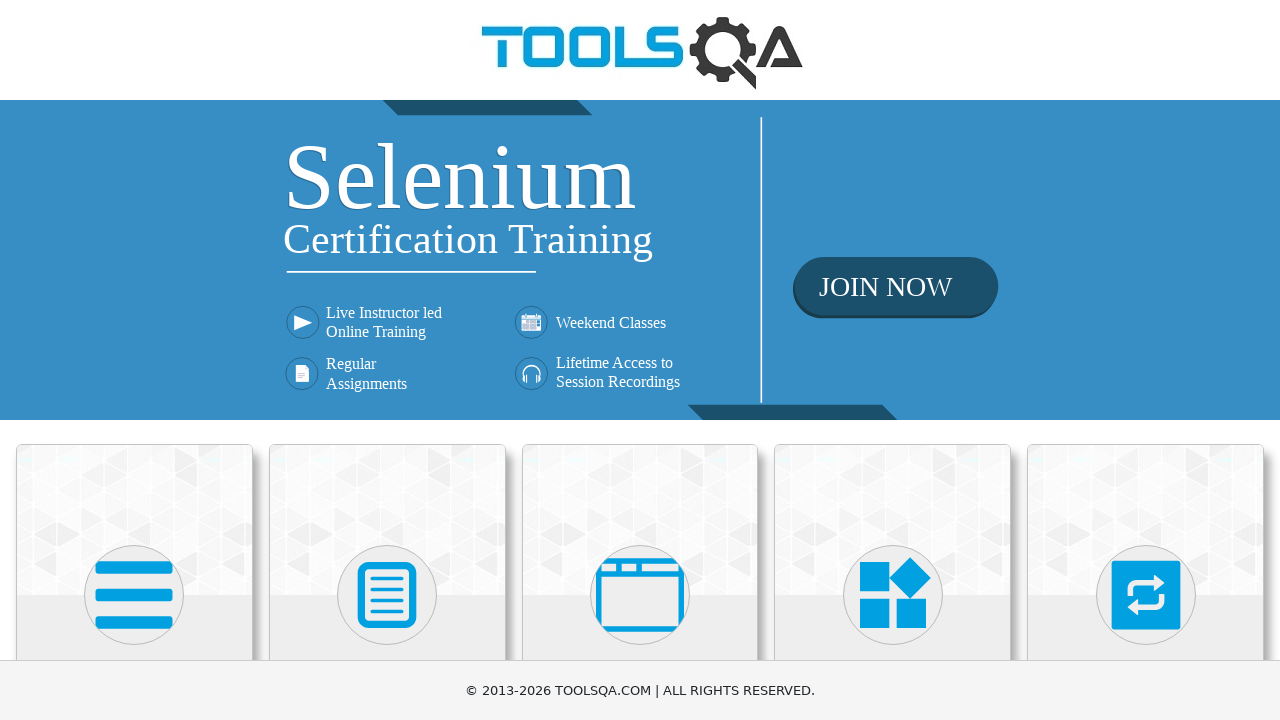

Scrolled down 1000px to see the Forms section
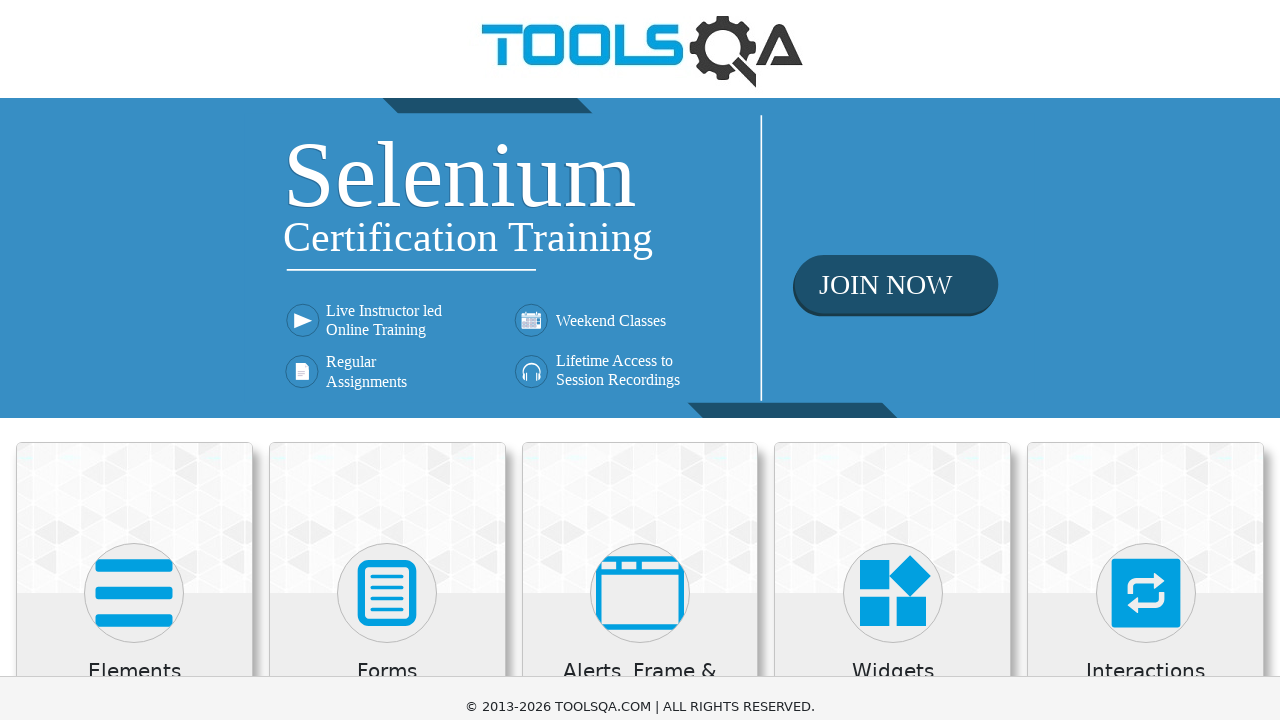

Clicked on Forms section at (387, 6) on xpath=//h5[text()='Forms']
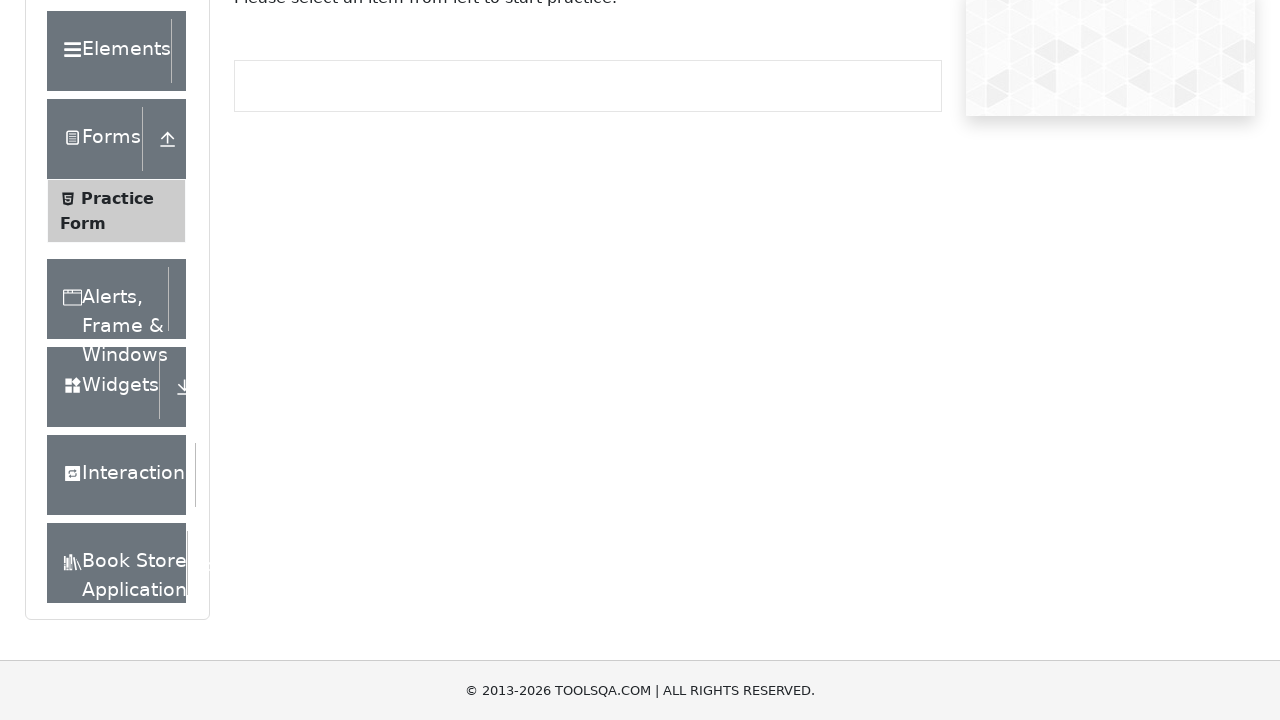

Clicked on Practice Form link at (117, 198) on xpath=//span[text()='Practice Form']
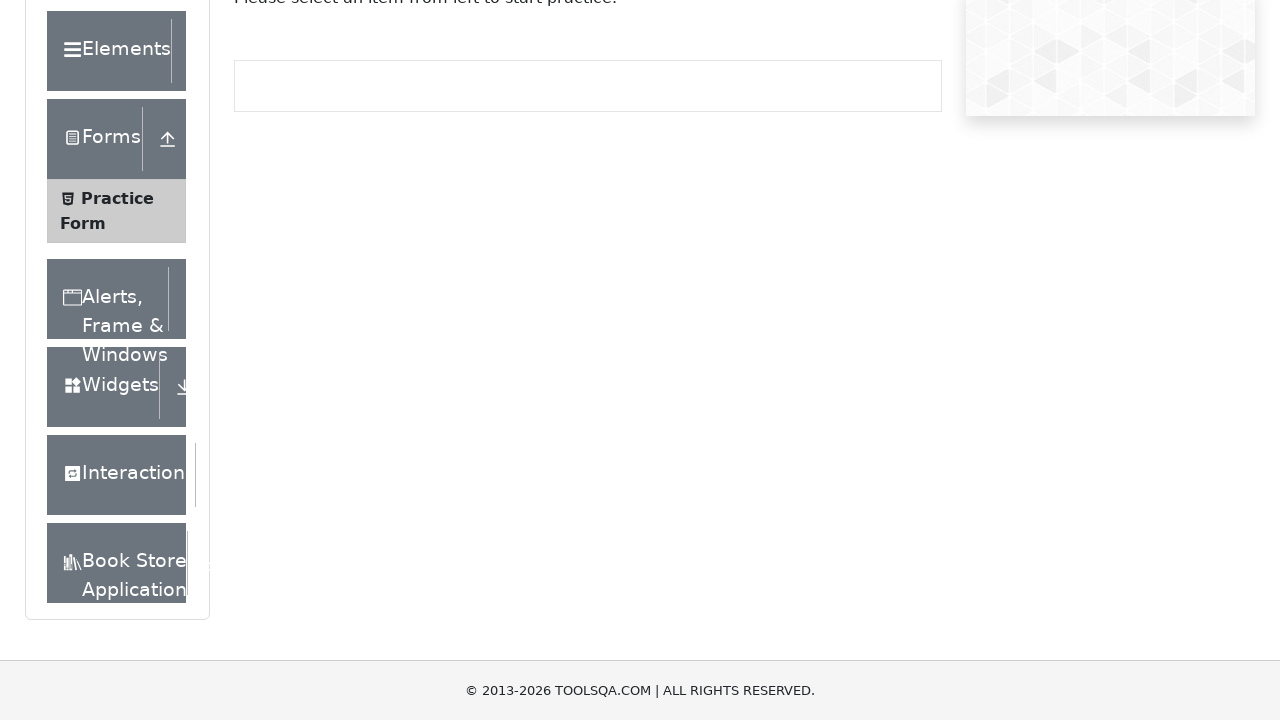

Filled in first name field with 'Gabriela' on #firstName
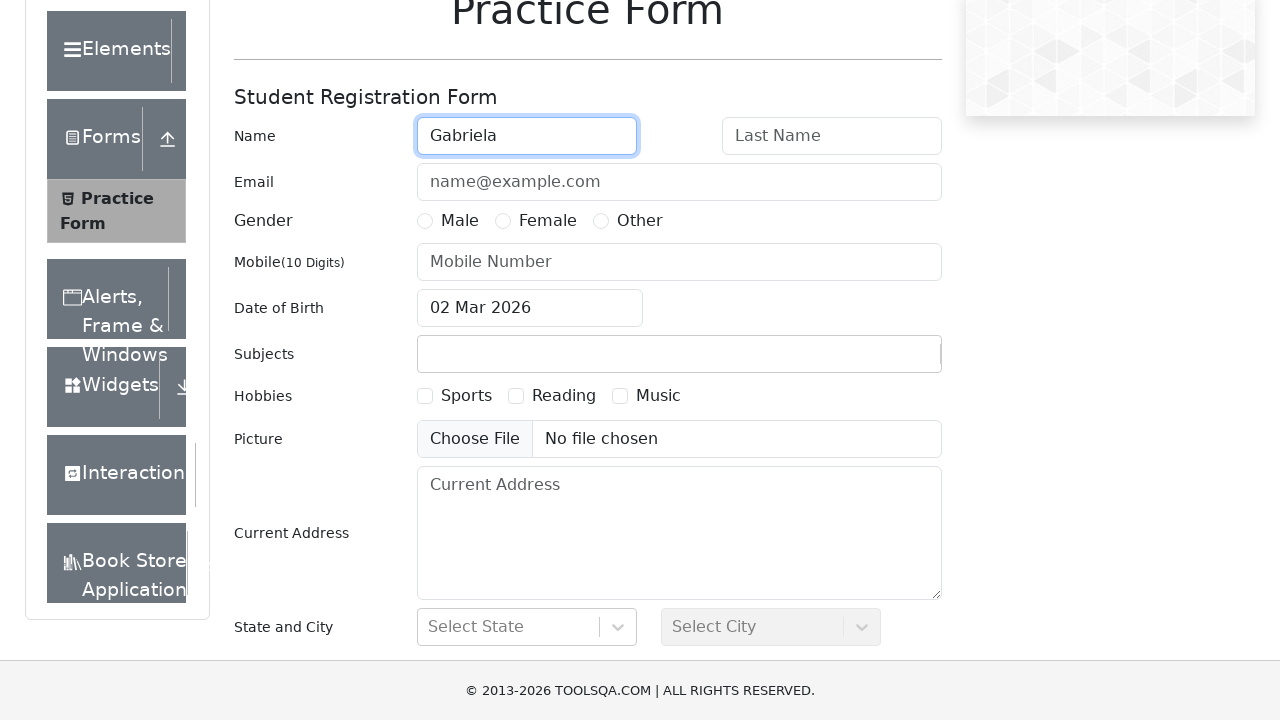

Filled in last name field with 'Gherghel' on #lastName
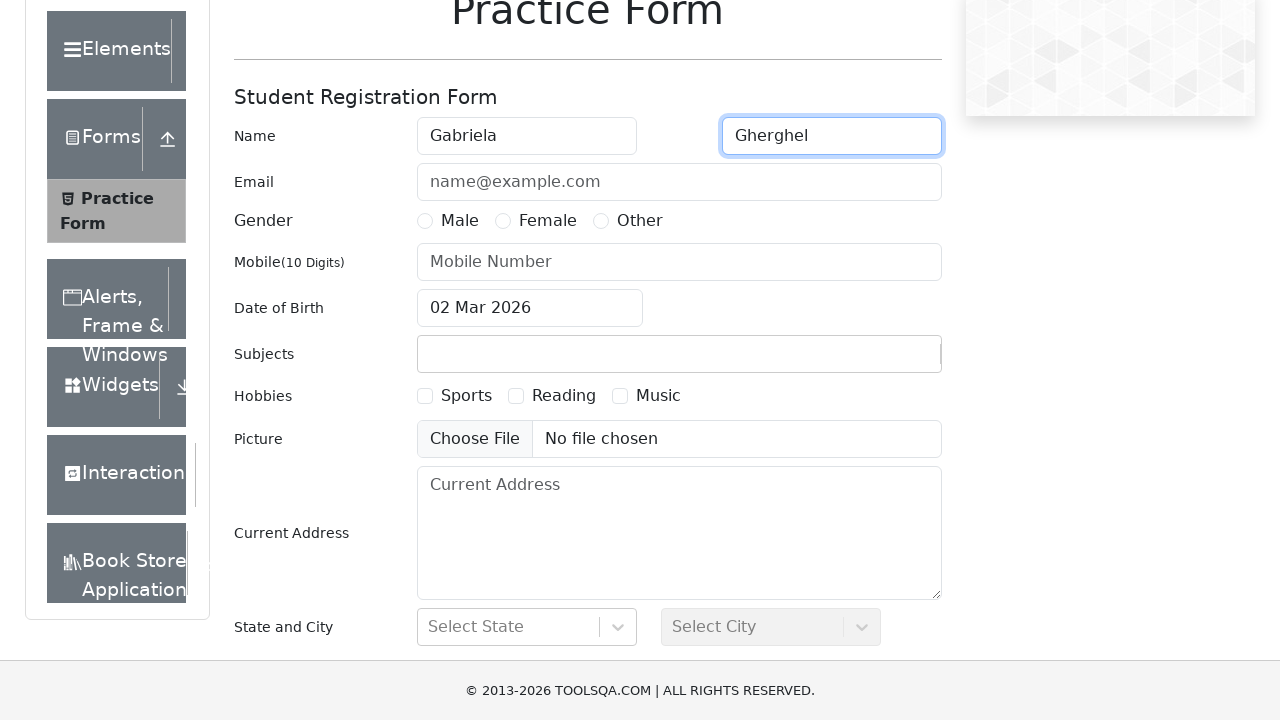

Filled in email field with 'test@test.com' on #userEmail
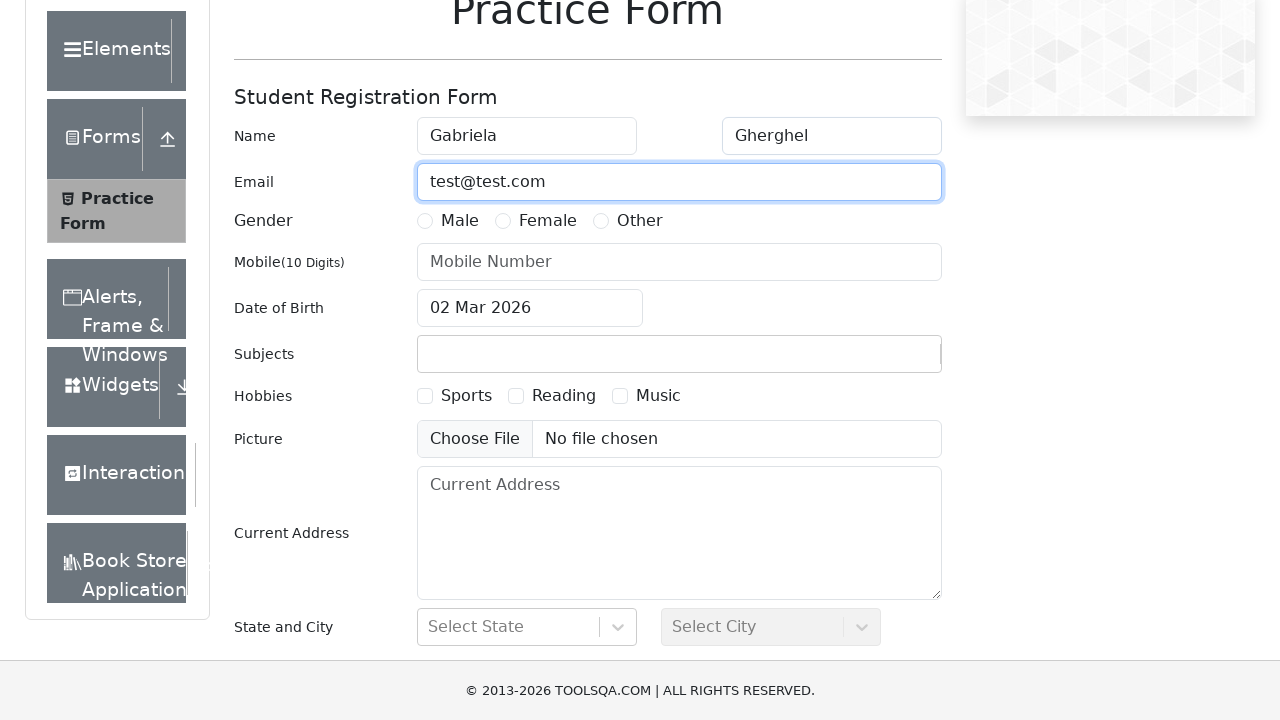

Filled in mobile number field with '0765432768' on input[placeholder='Mobile Number']
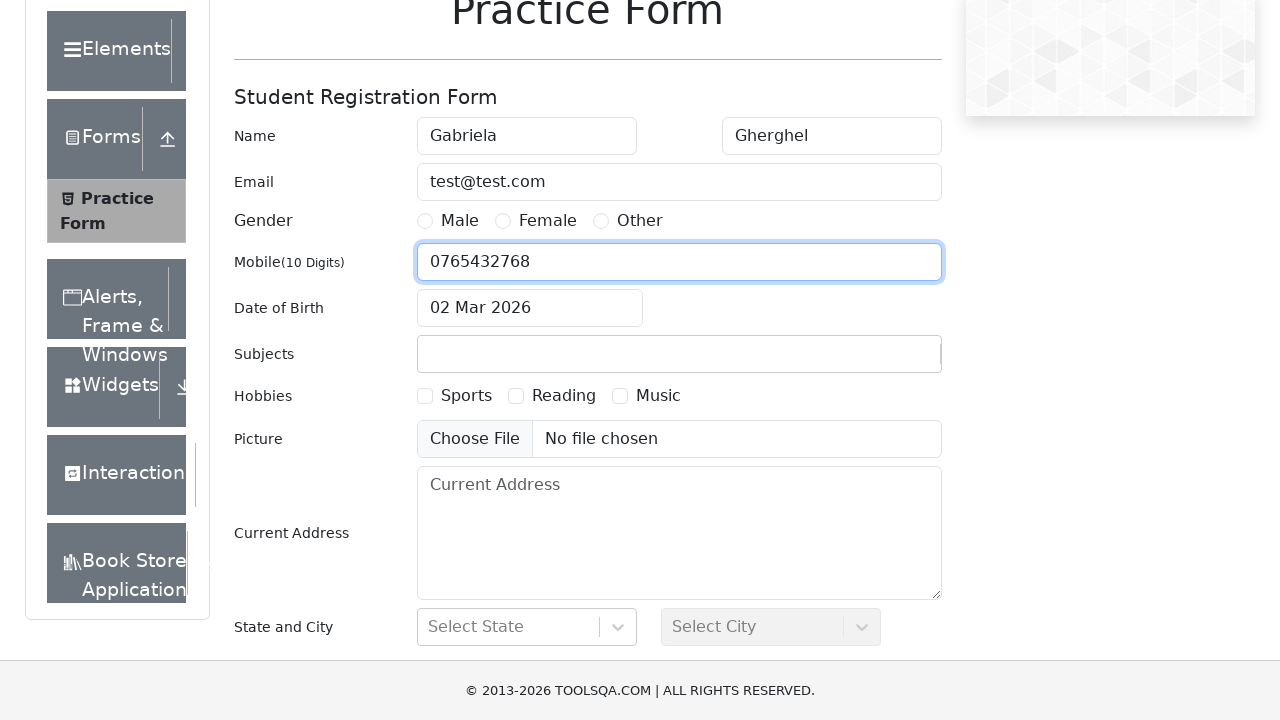

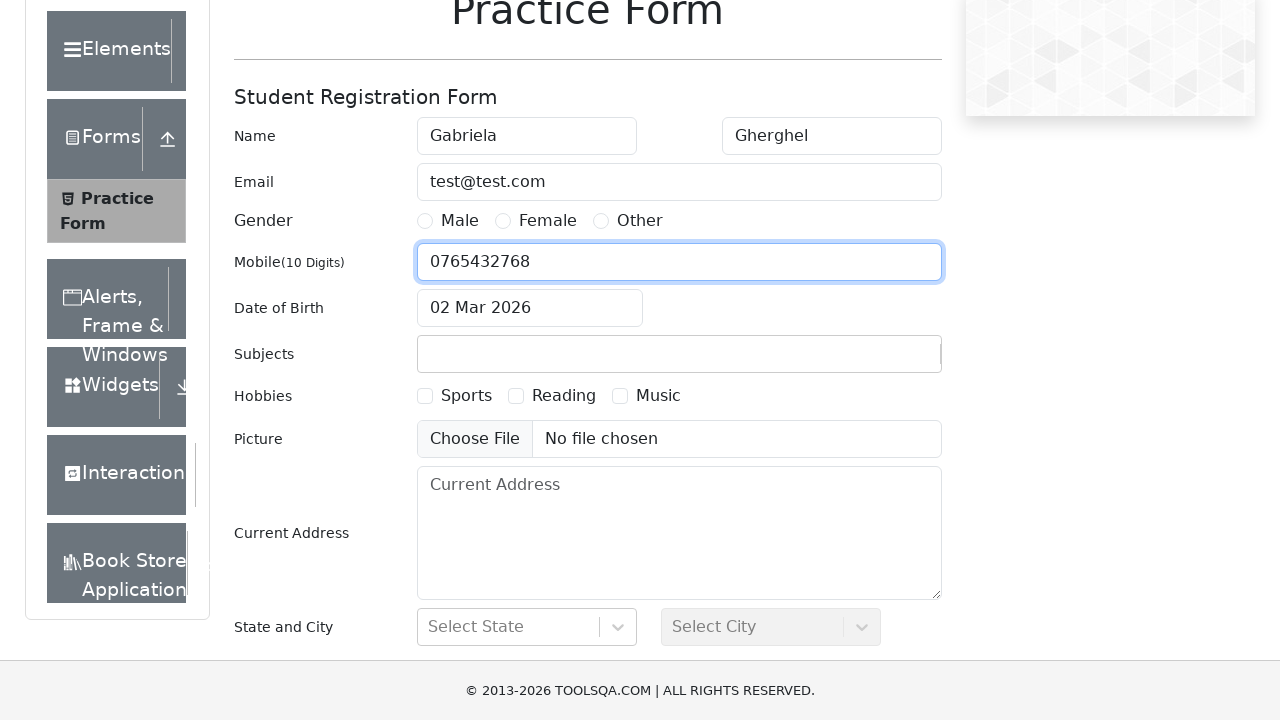